Tests JavaScript confirm dialog by clicking the confirm button, dismissing it, and verifying the result text

Starting URL: https://the-internet.herokuapp.com/javascript_alerts

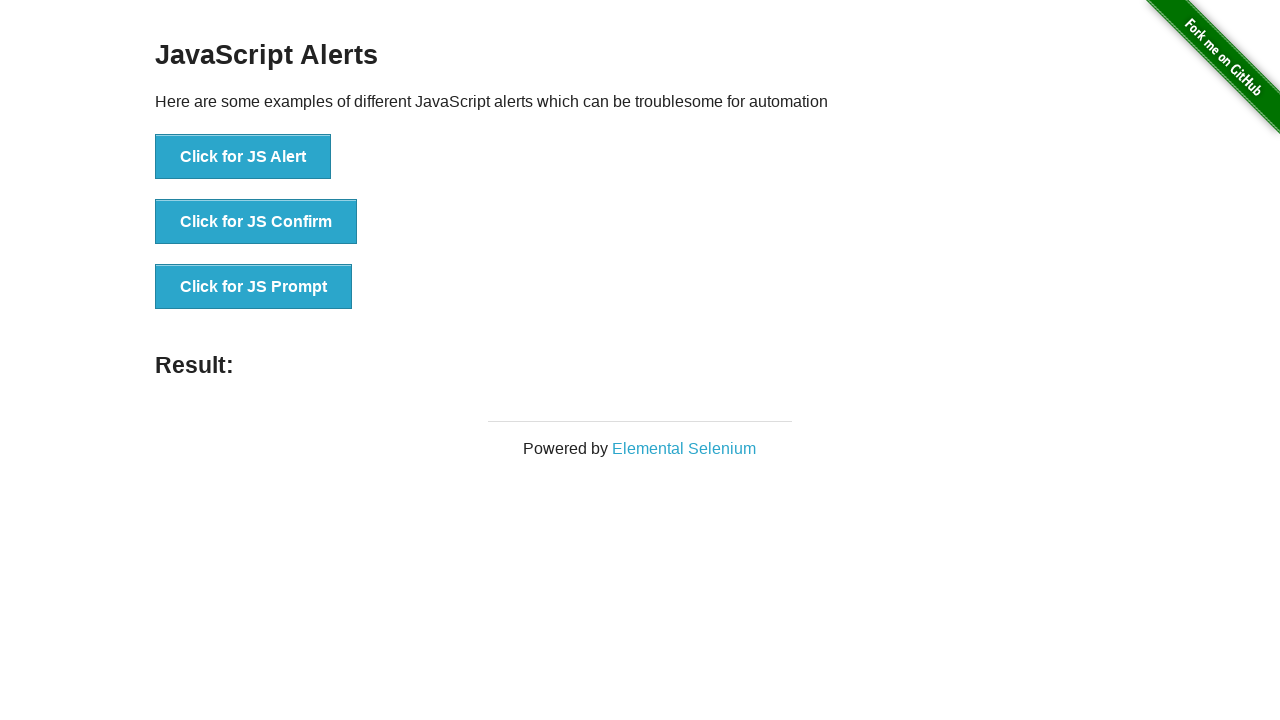

Set up dialog handler to dismiss confirm dialogs
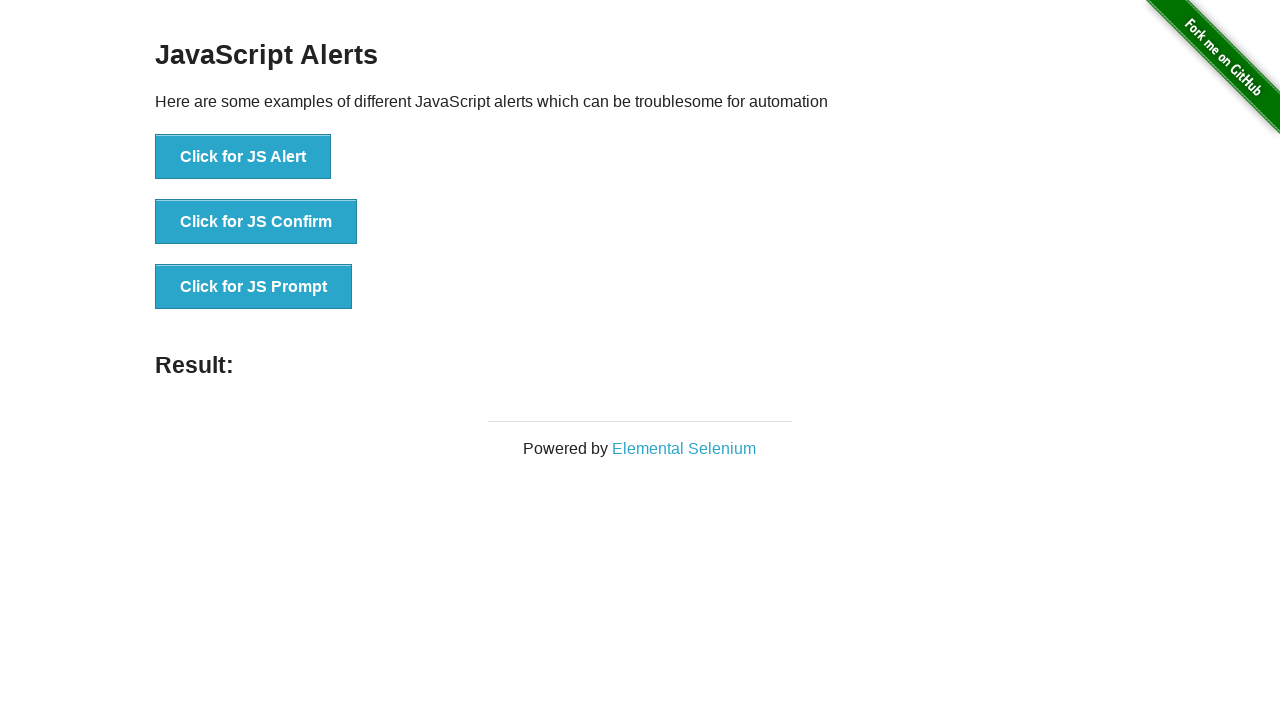

Clicked the 'Click for JS Confirm' button at (256, 222) on text='Click for JS Confirm'
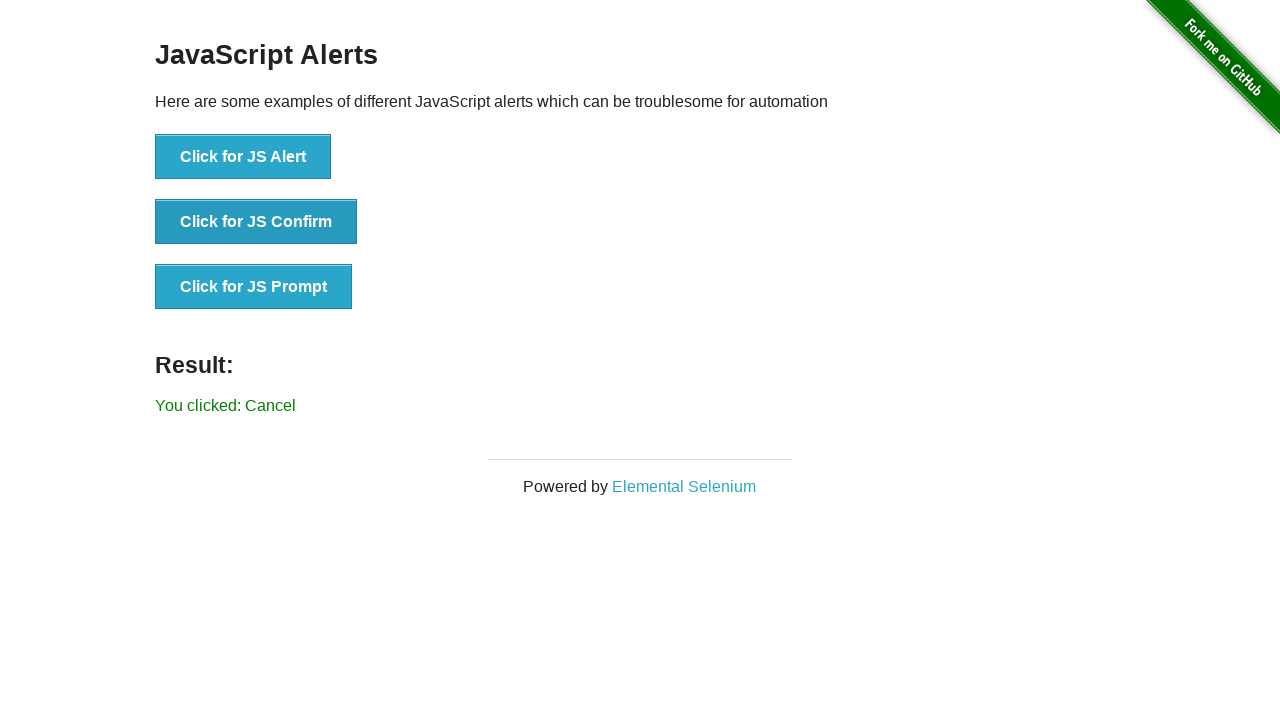

Retrieved result text from #result element
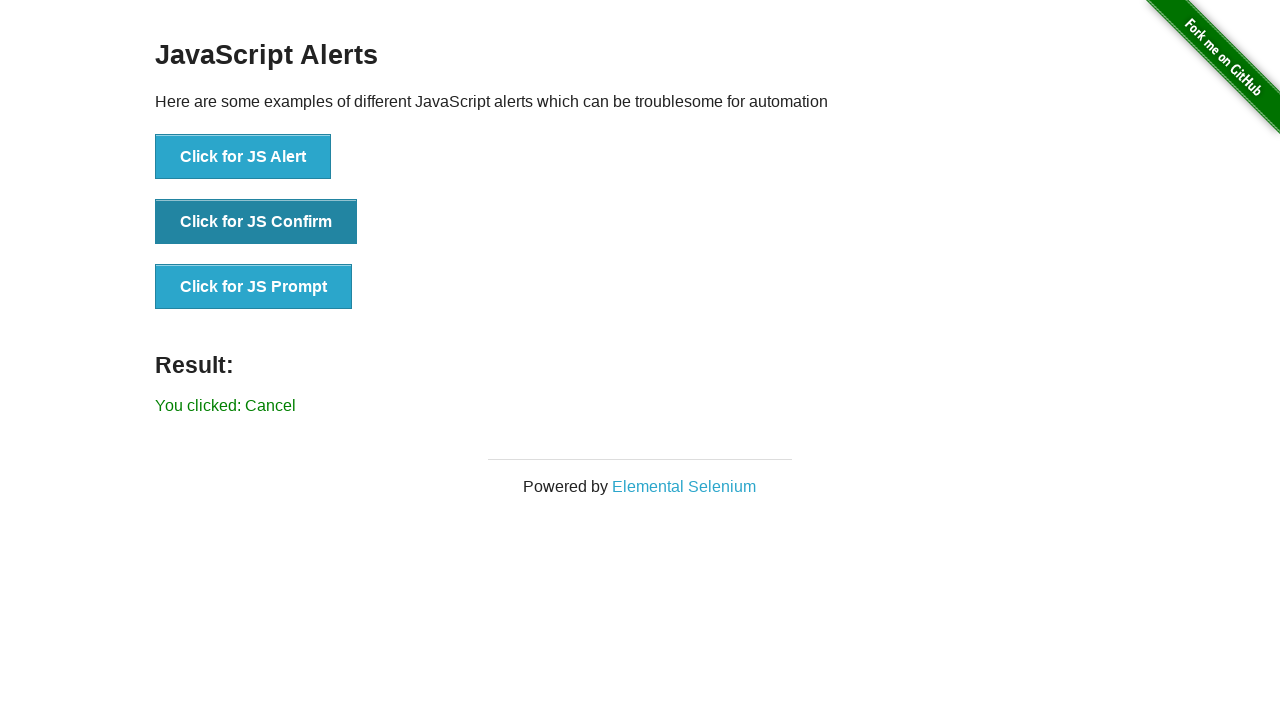

Verified that result text contains 'You clicked: Cancel'
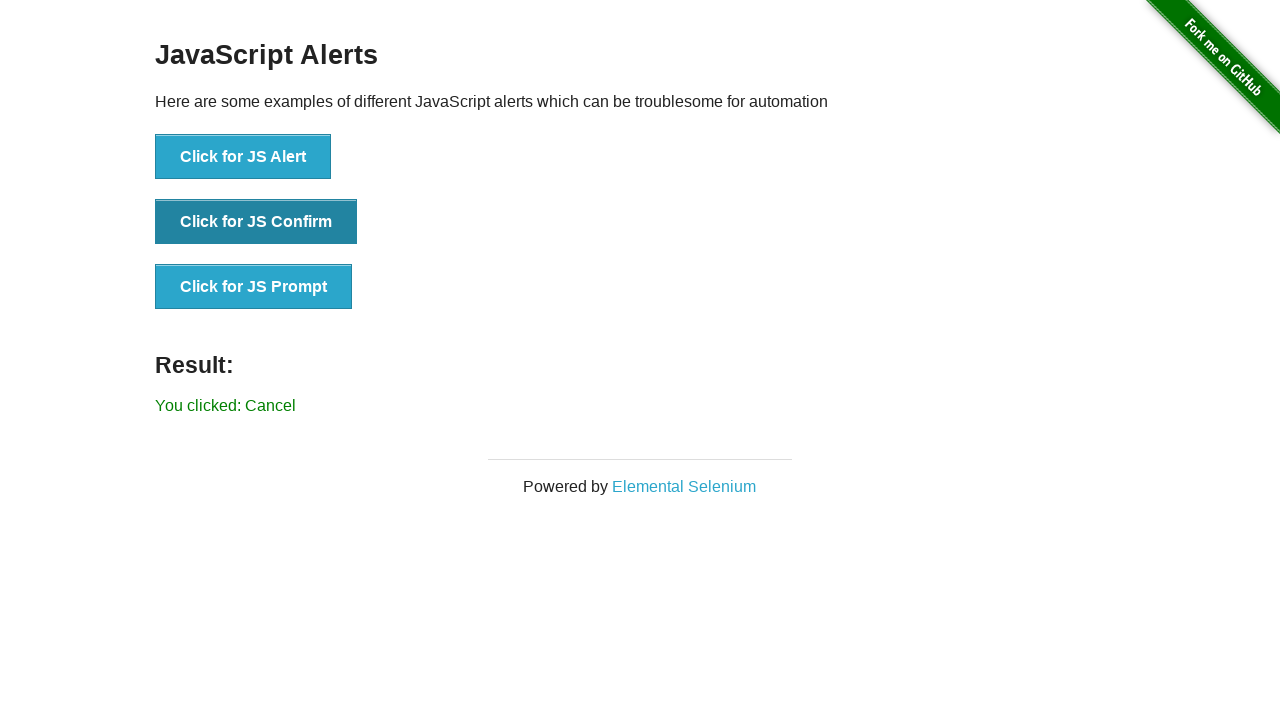

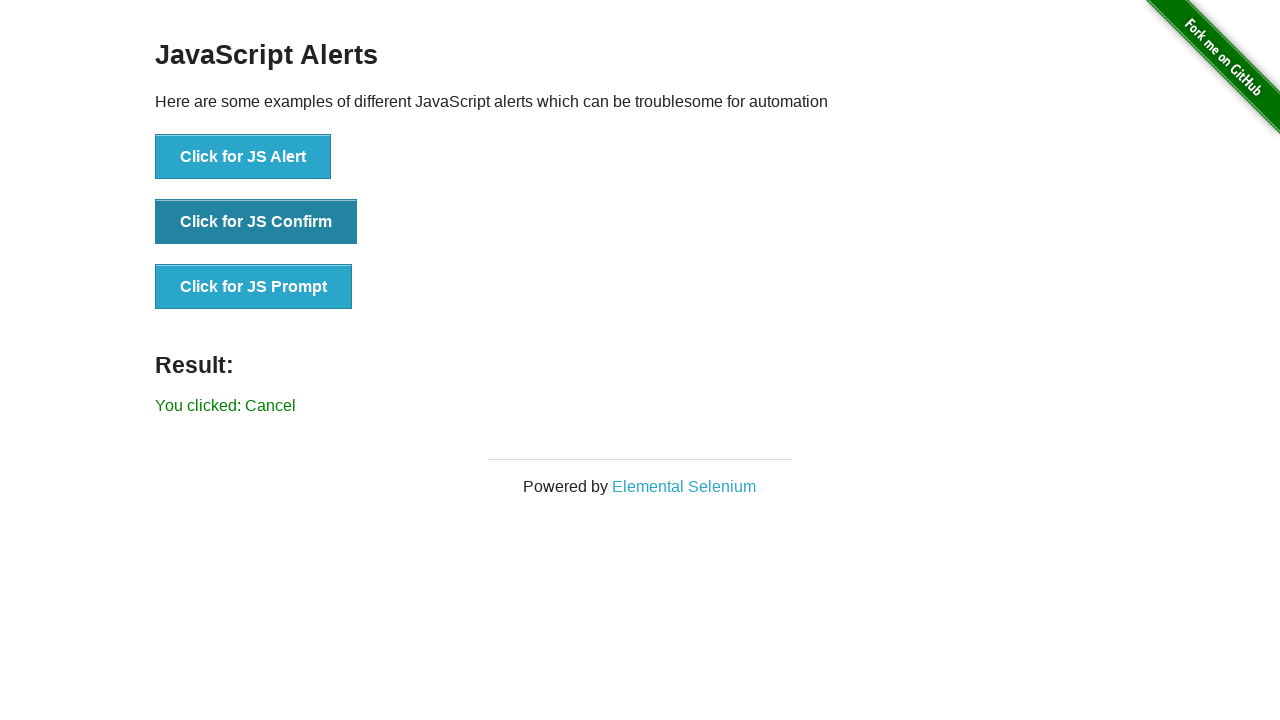